Tests JavaScript Alert dialog by clicking the alert button, verifying the alert text, and accepting it

Starting URL: https://the-internet.herokuapp.com/javascript_alerts

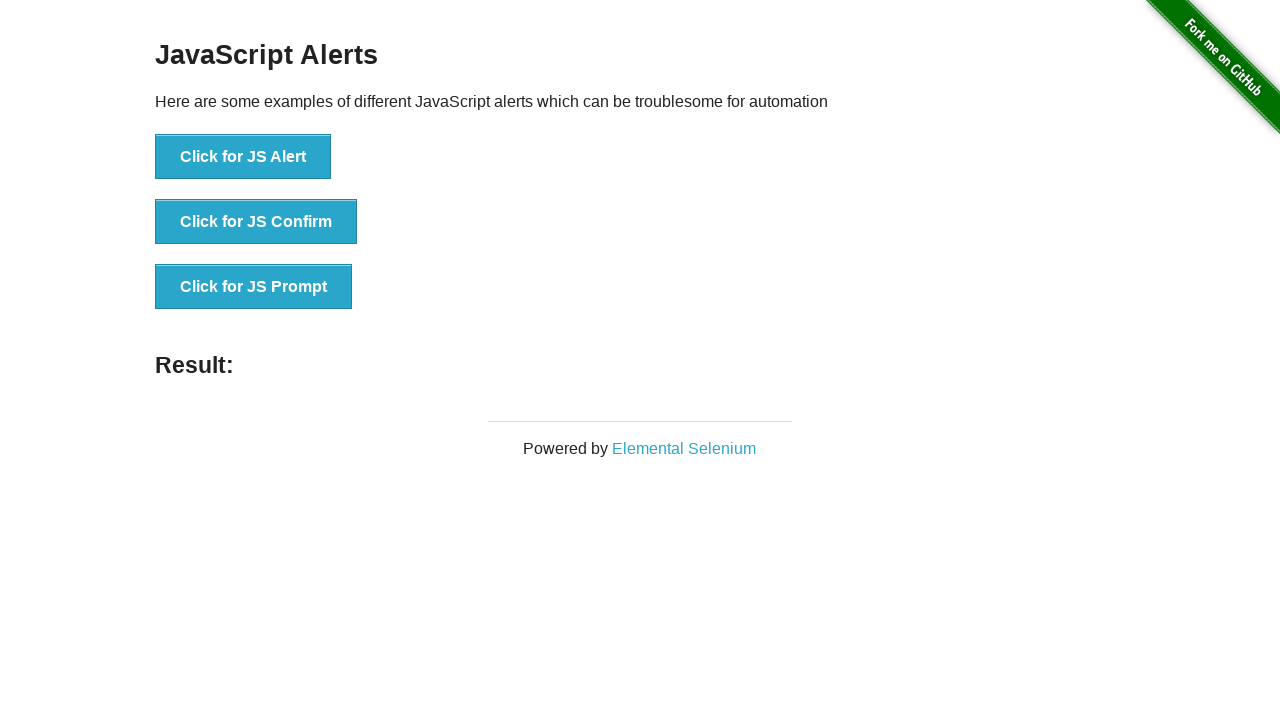

Navigated to JavaScript Alerts test page
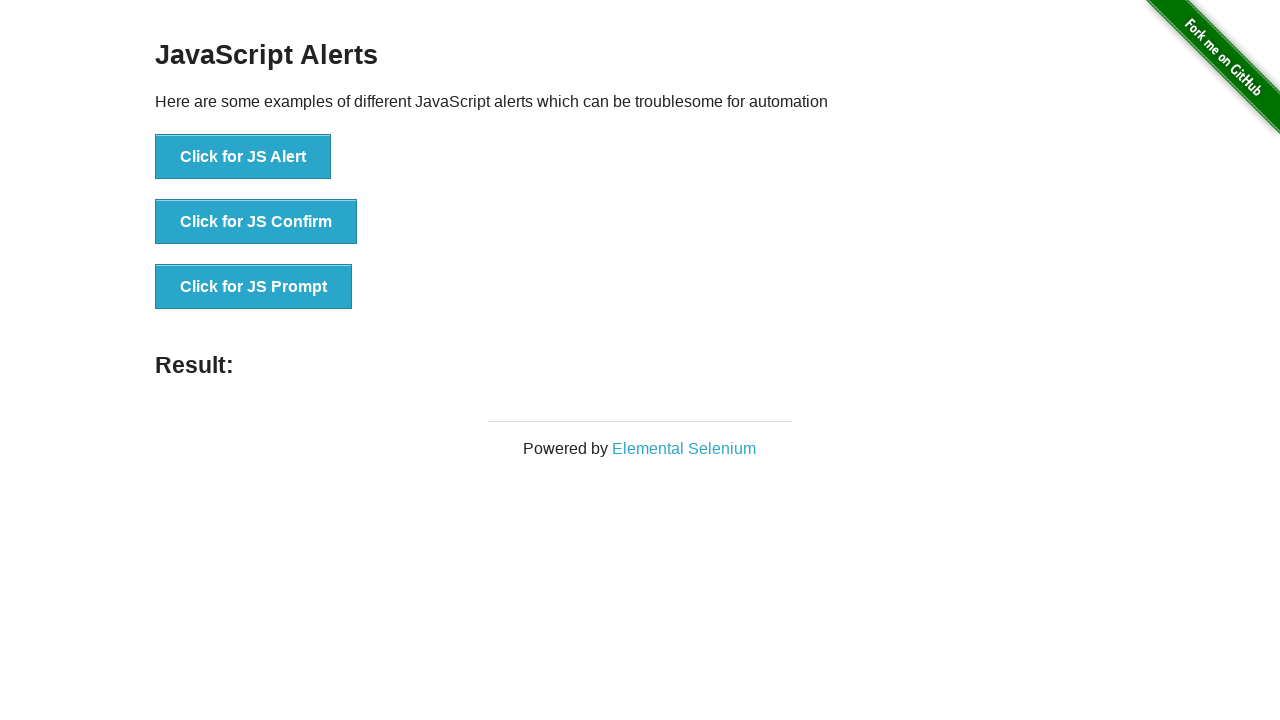

Clicked the 'Click for JS Alert' button at (243, 157) on xpath=//*[text()='Click for JS Alert']
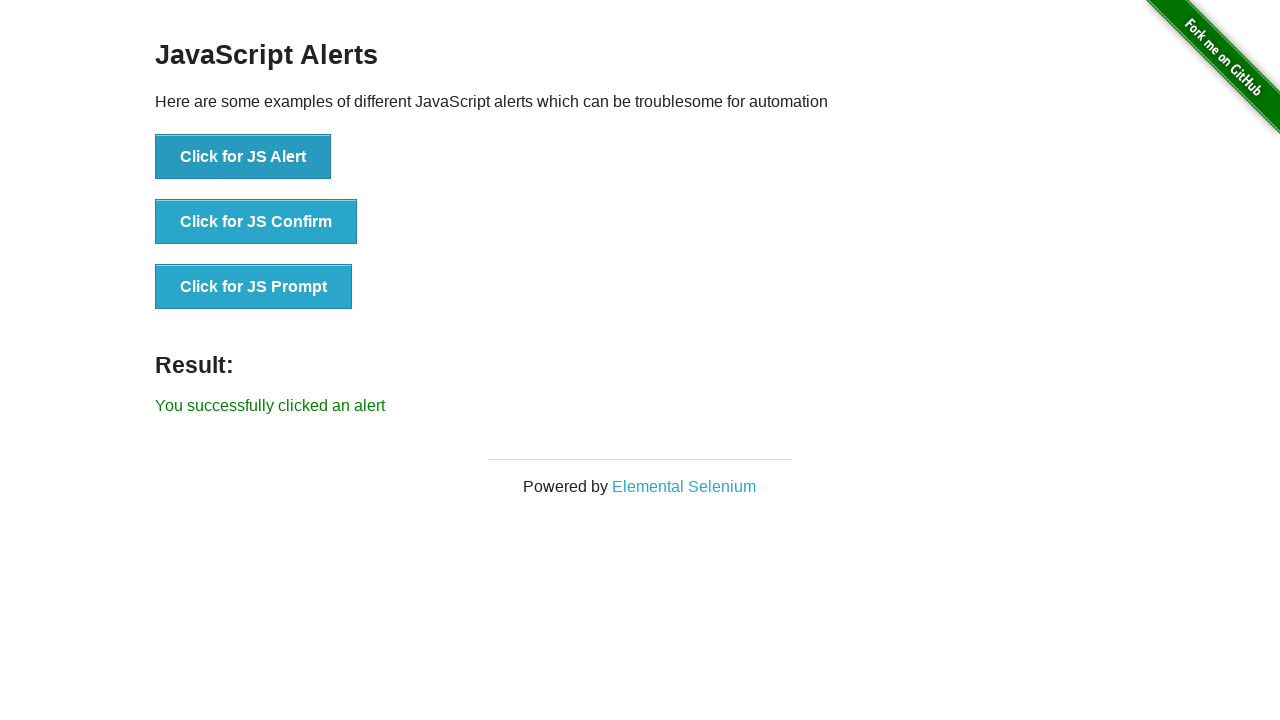

Set up dialog handler to accept alerts
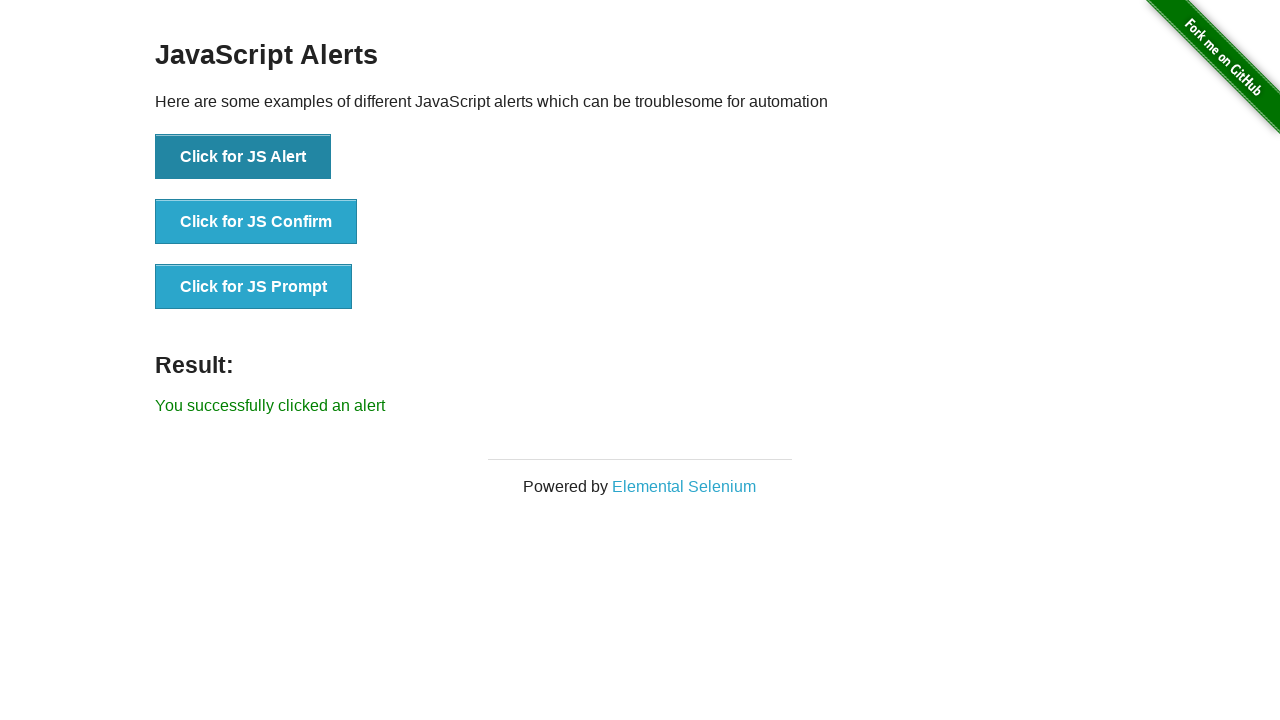

Clicked the alert button and accepted the JavaScript alert dialog at (243, 157) on xpath=//*[text()='Click for JS Alert']
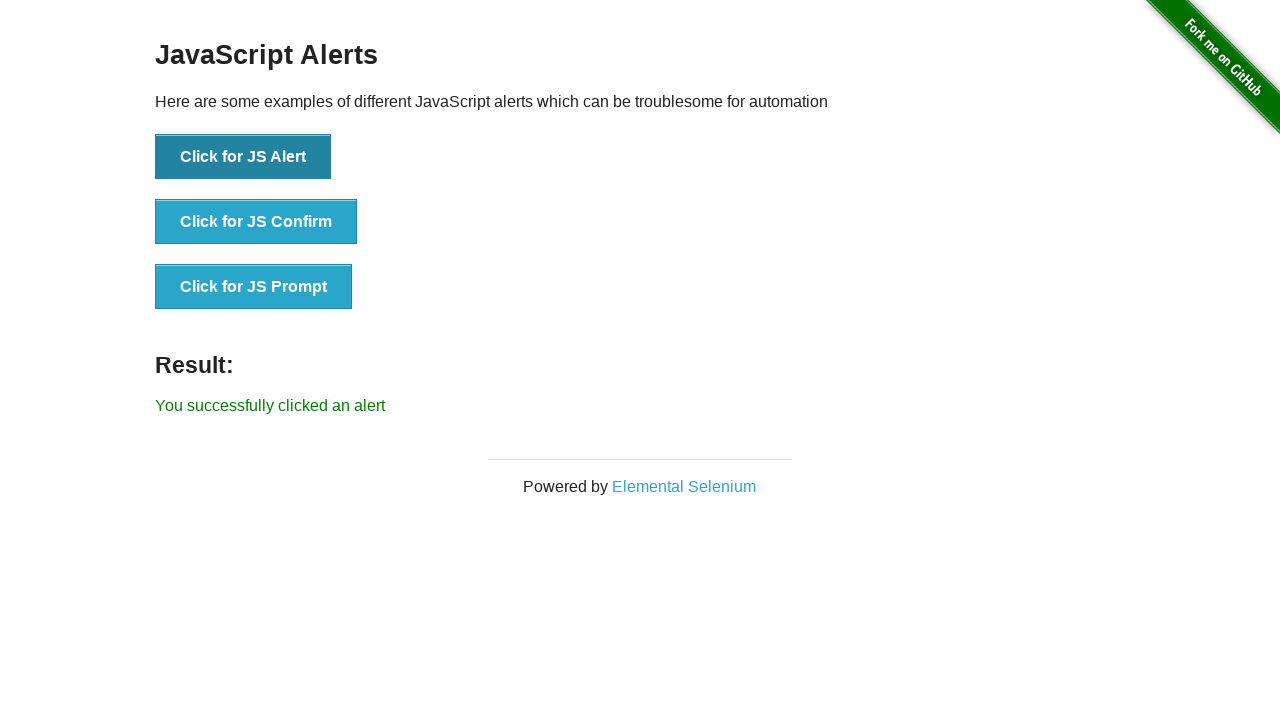

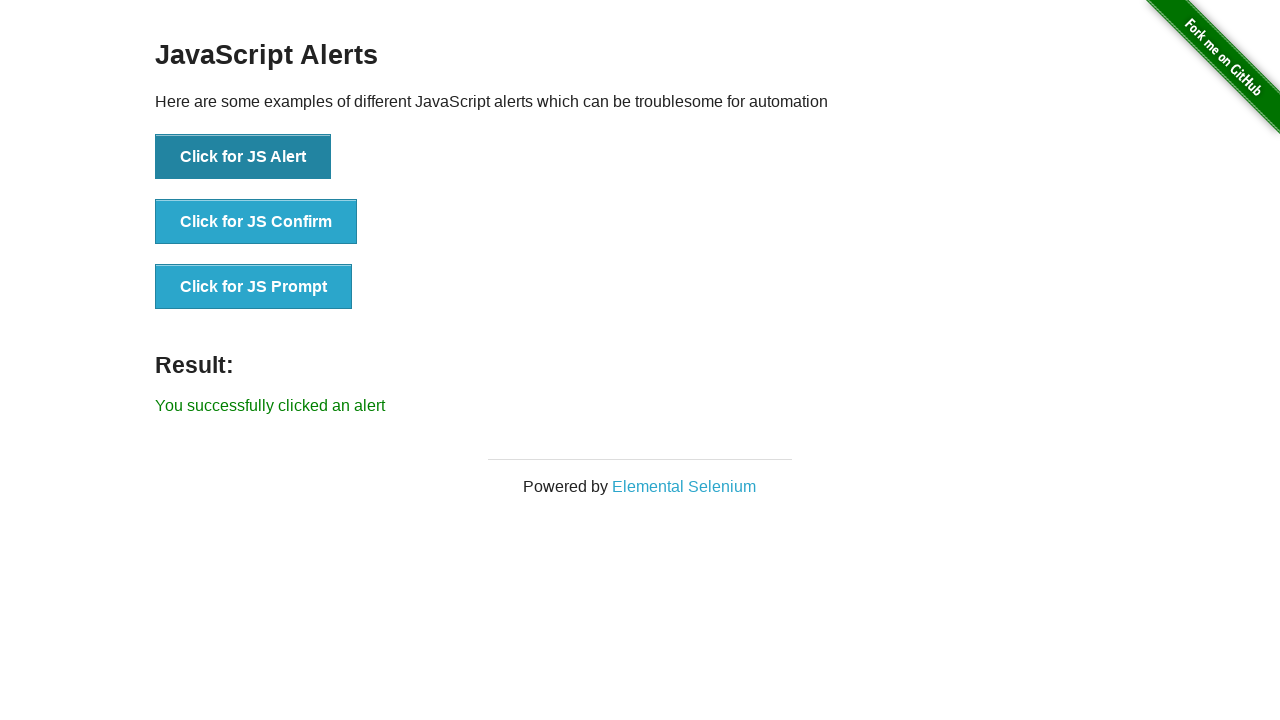